Tests JavaScript prompt dialog by clicking a button, entering text in the prompt, and accepting it

Starting URL: https://the-internet.herokuapp.com/javascript_alerts

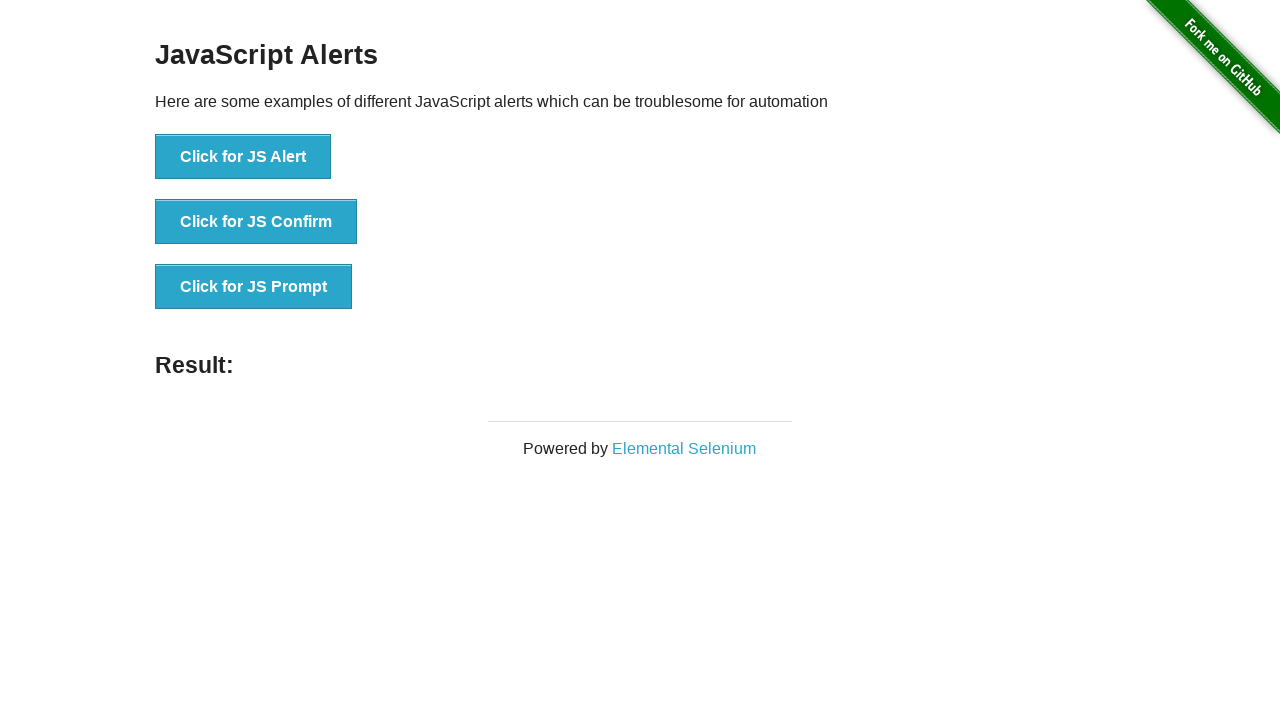

Set up dialog handler to accept prompt with text 'Hi guys, I\'m Eminem'
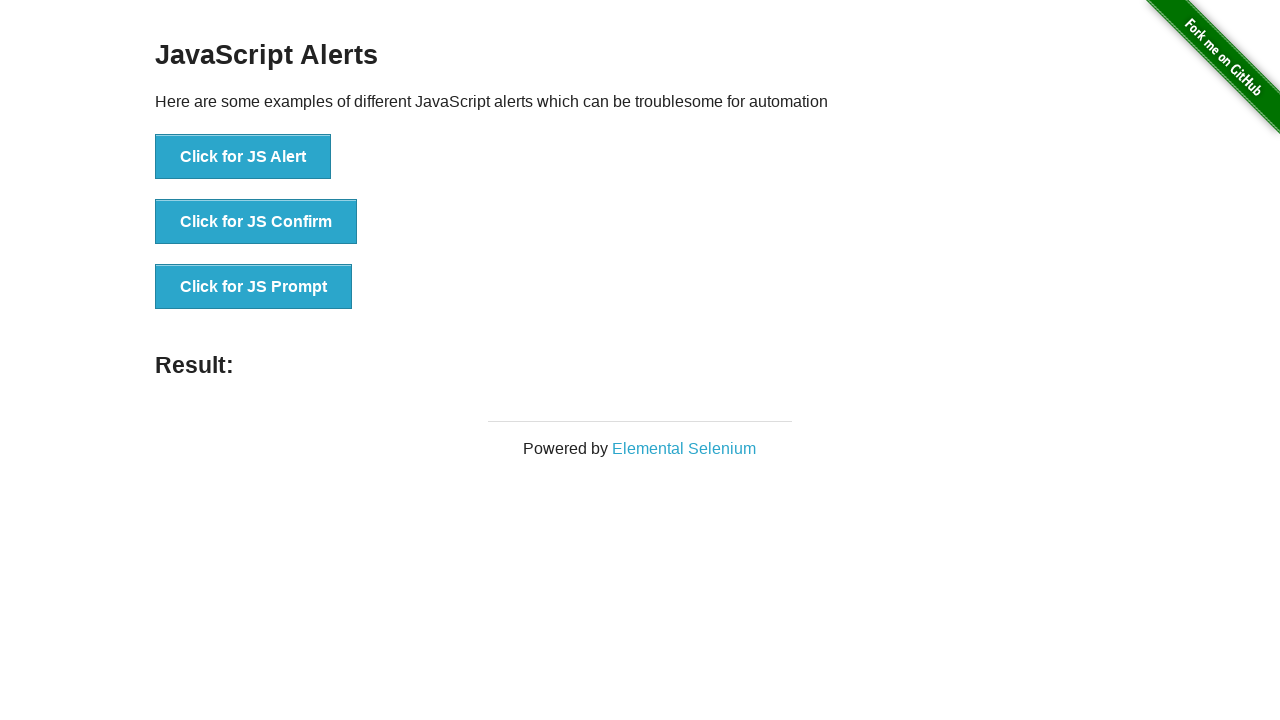

Clicked 'JS Prompt' button to trigger JavaScript prompt dialog at (254, 287) on xpath=//button[contains(.,'JS Prompt')]
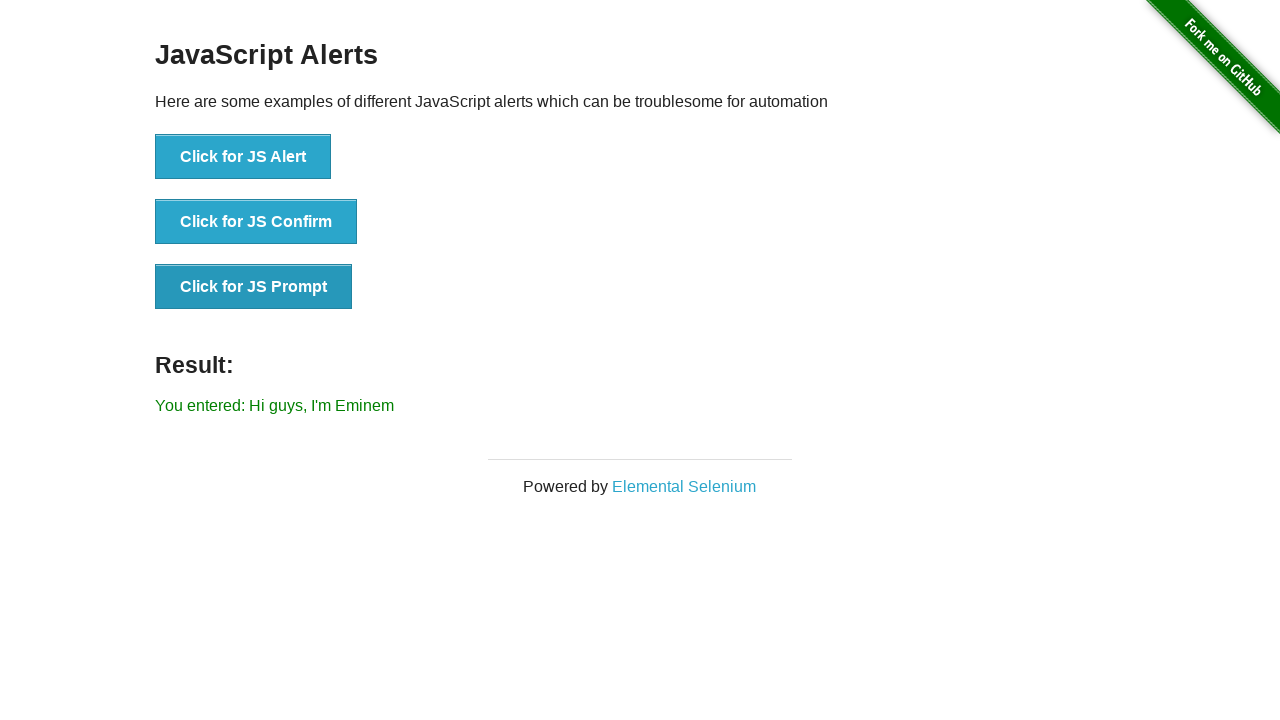

Result element loaded after prompt was accepted
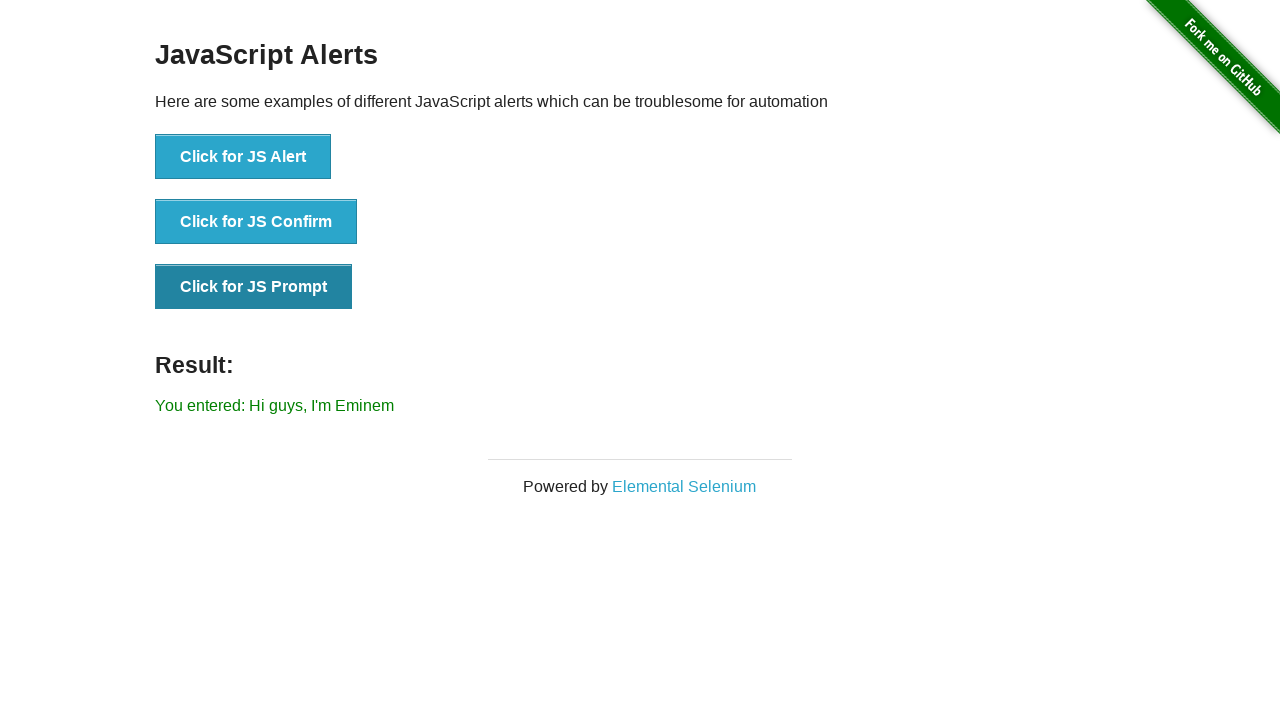

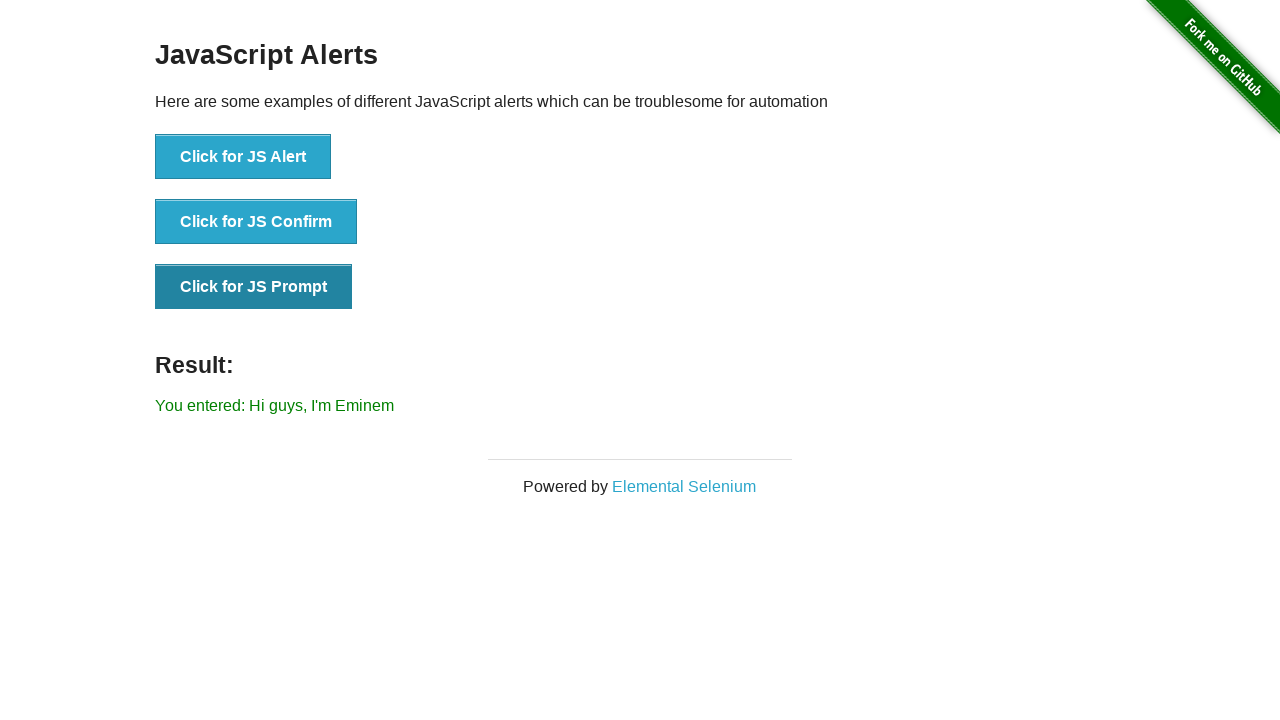